Tests dynamic dropdown selection for flight booking by selecting origin city (Hyderabad) and destination city (Visakhapatnam) from cascading dropdowns

Starting URL: https://rahulshettyacademy.com/dropdownsPractise/

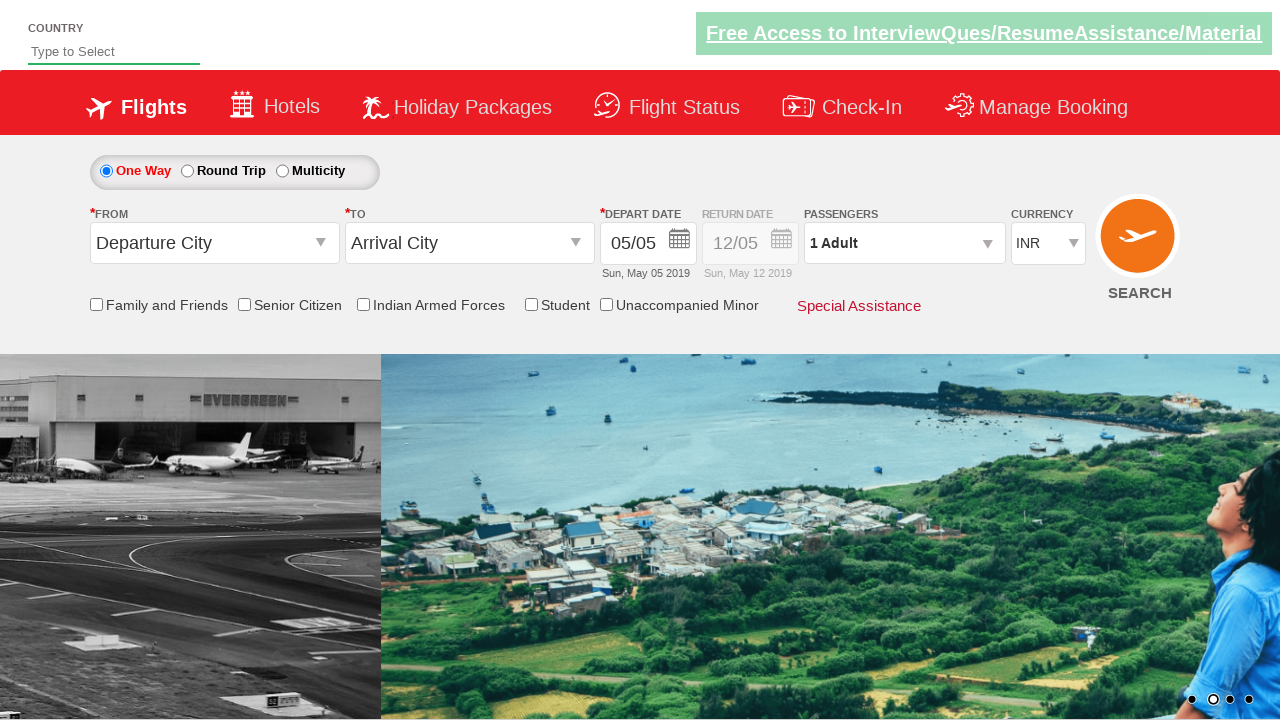

Clicked on origin station dropdown to open it at (214, 243) on #ctl00_mainContent_ddl_originStation1_CTXT
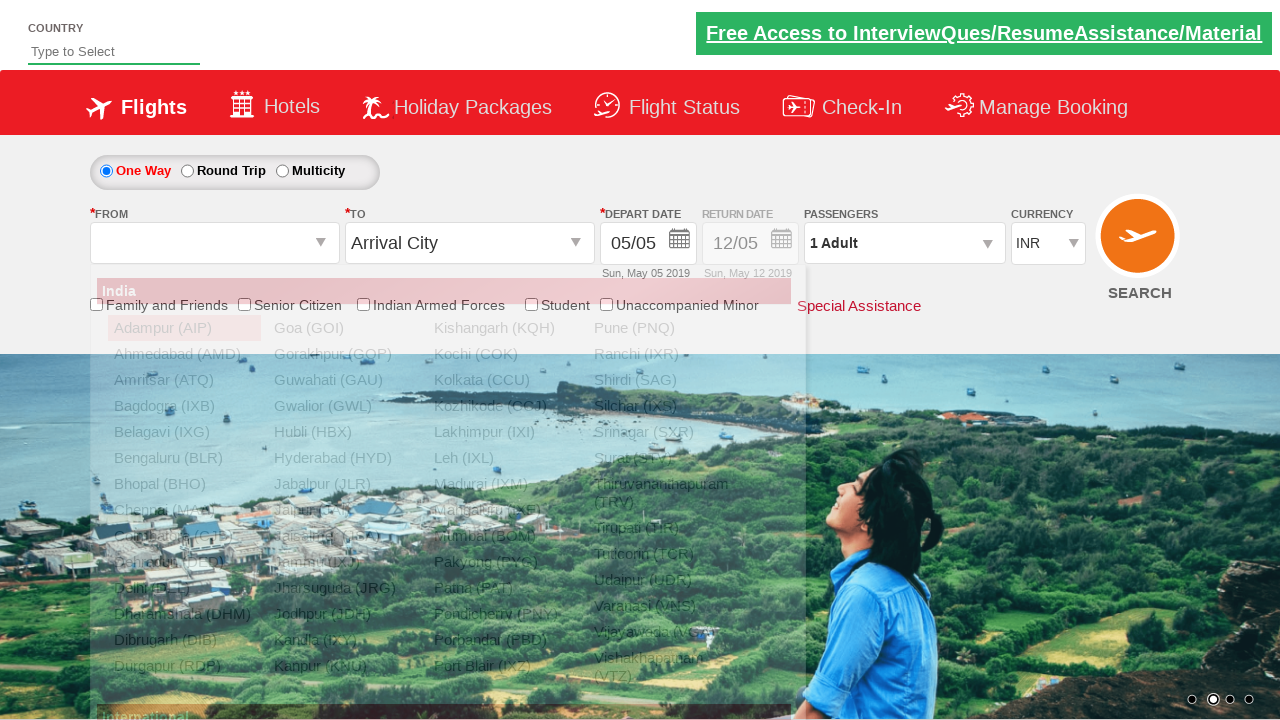

Selected Hyderabad (HYD) as origin city at (344, 458) on xpath=//a[@value='HYD']
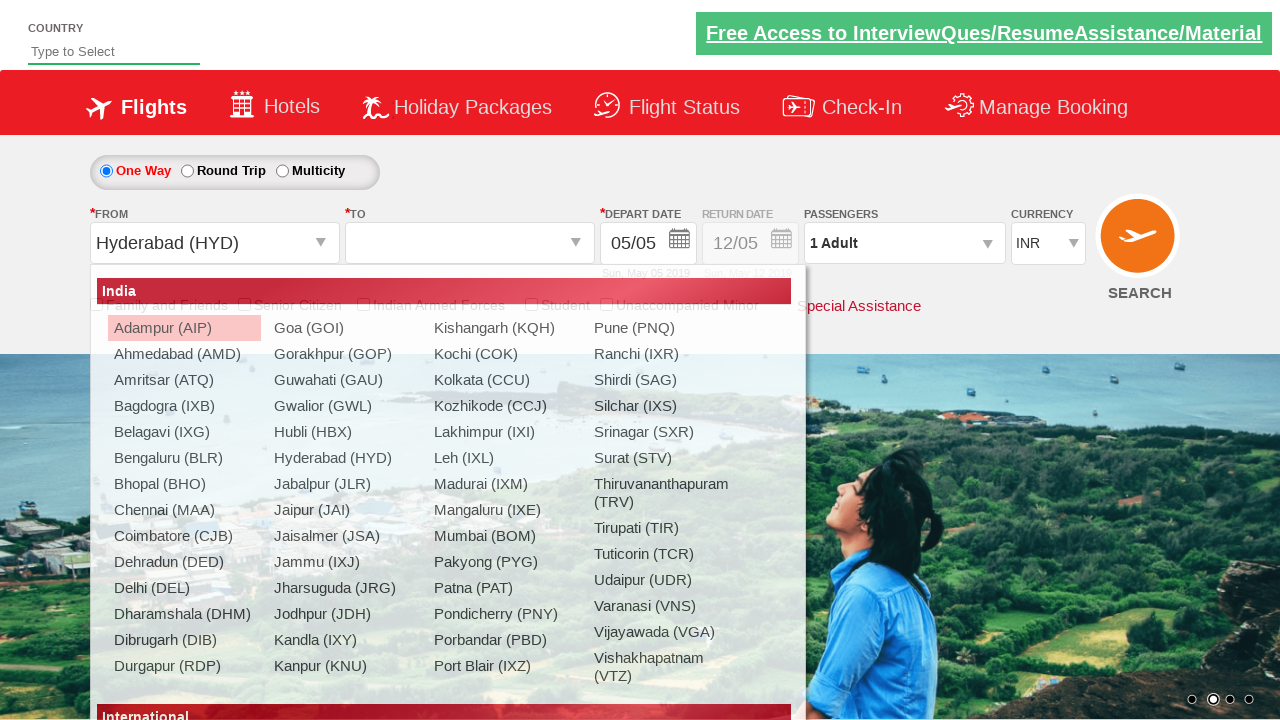

Waited for destination dropdown to be ready
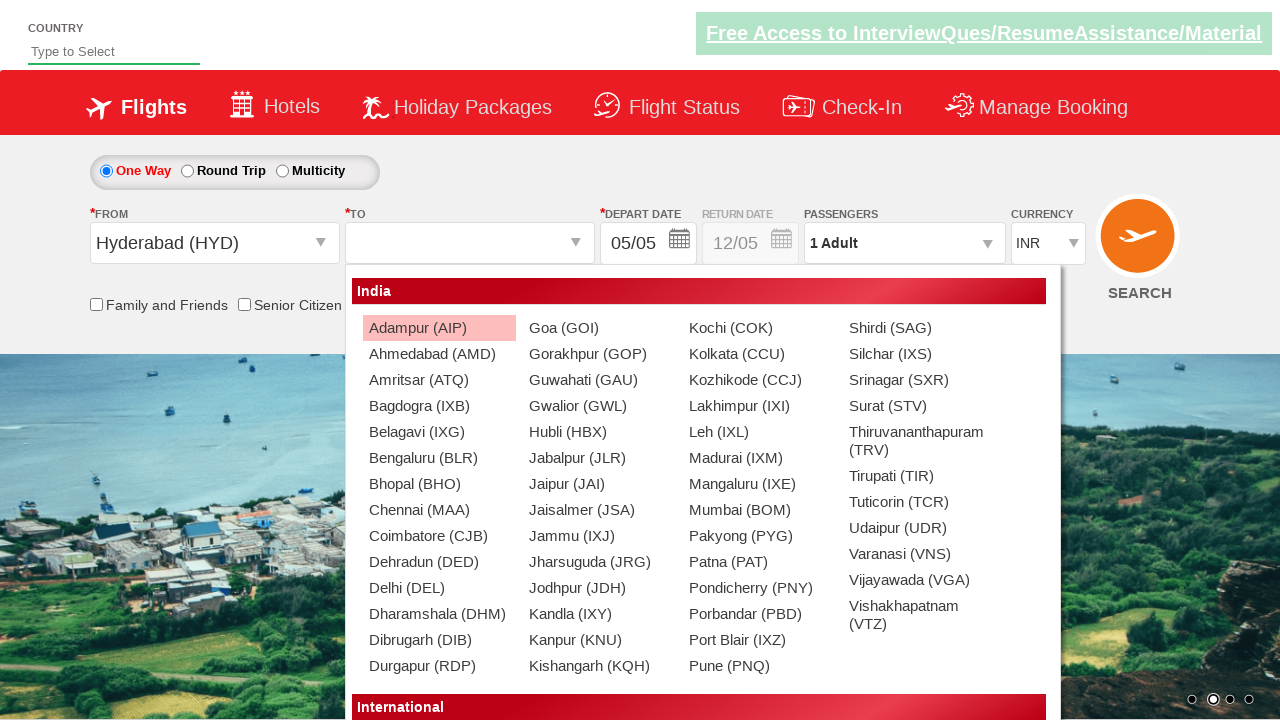

Selected Visakhapatnam (VTZ) as destination city at (919, 615) on (//a[@value='VTZ'])[2]
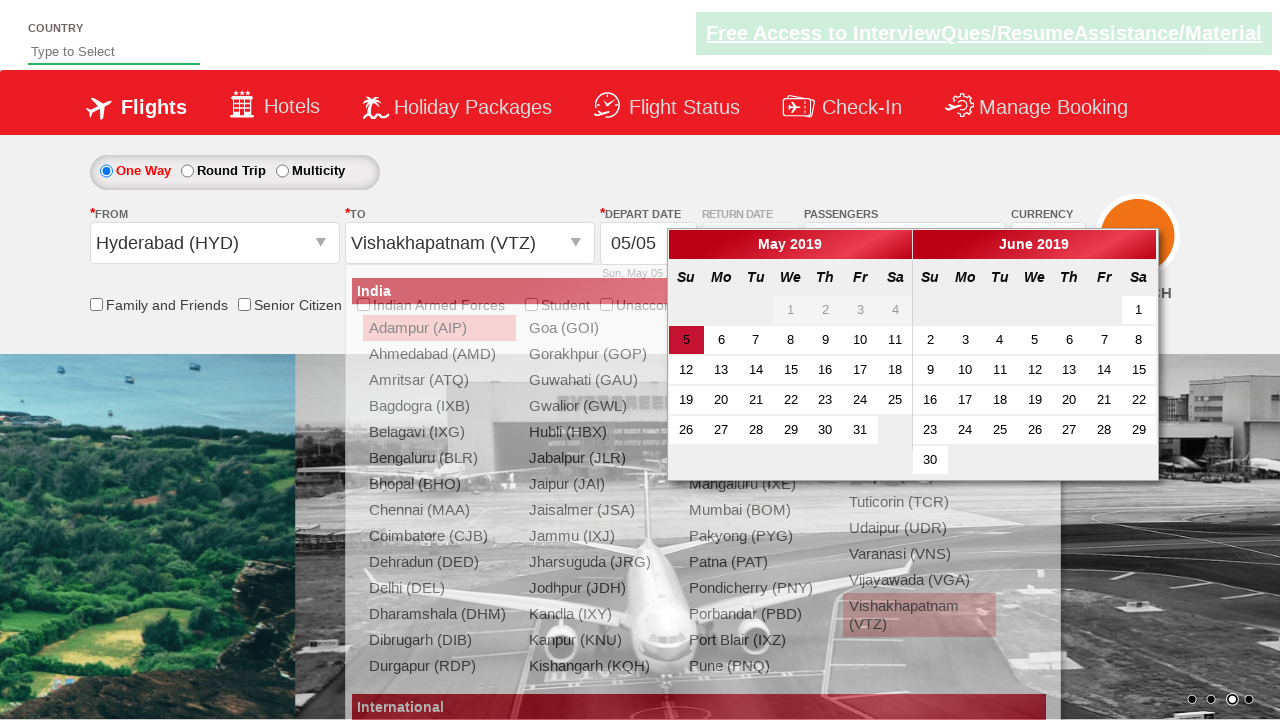

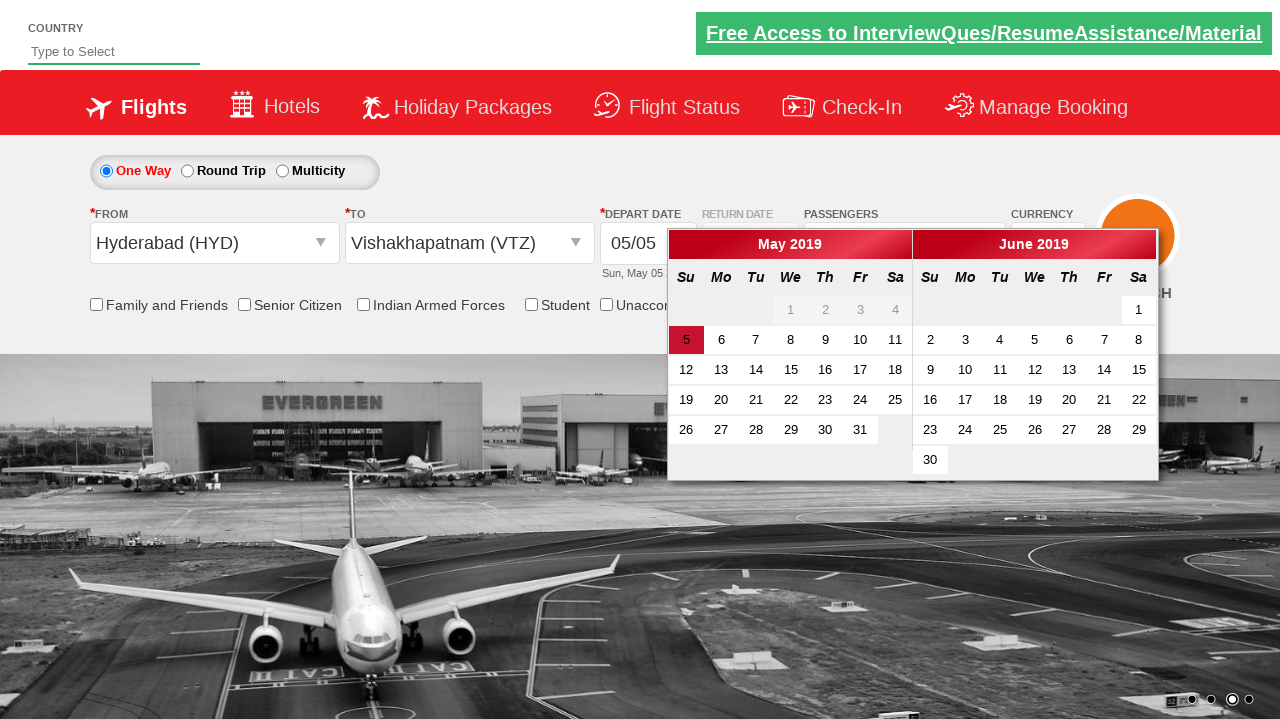